Tests dynamic loading functionality by clicking a Start button and waiting for a "Hello World!" message to appear after a loading delay.

Starting URL: https://the-internet.herokuapp.com/dynamic_loading/1

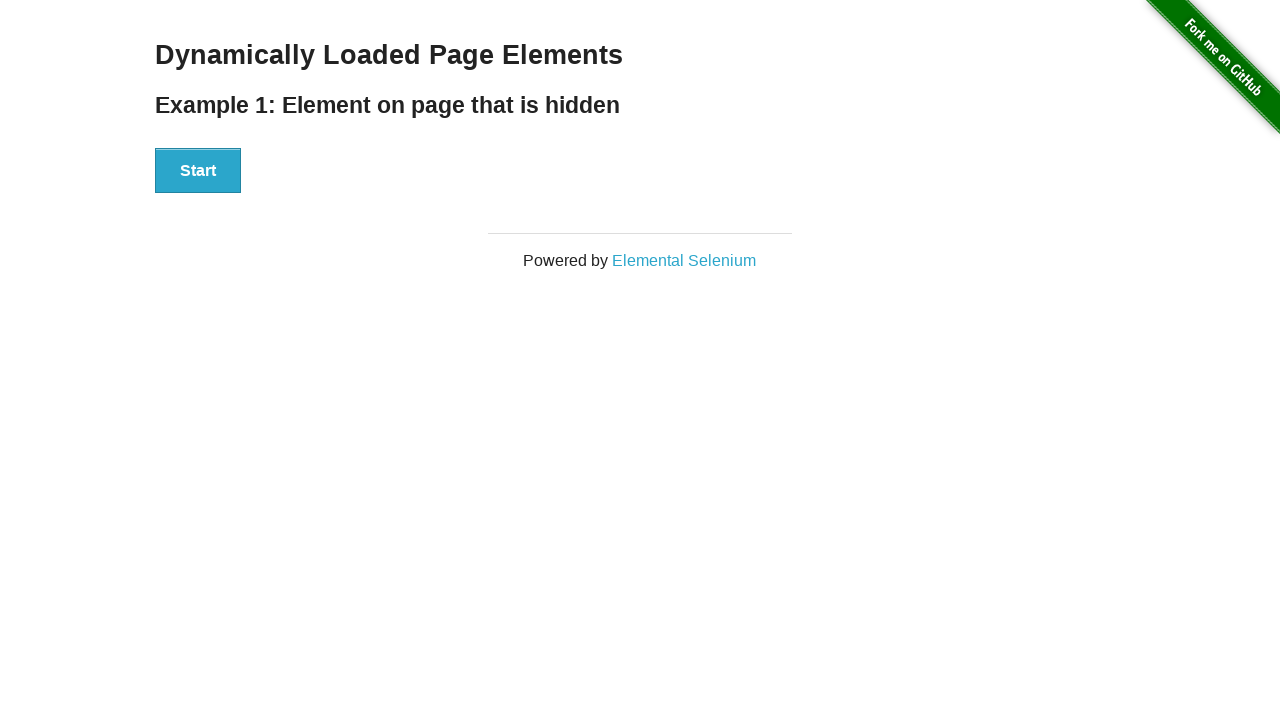

Clicked the Start button to trigger dynamic loading at (198, 171) on xpath=//button[text()='Start']
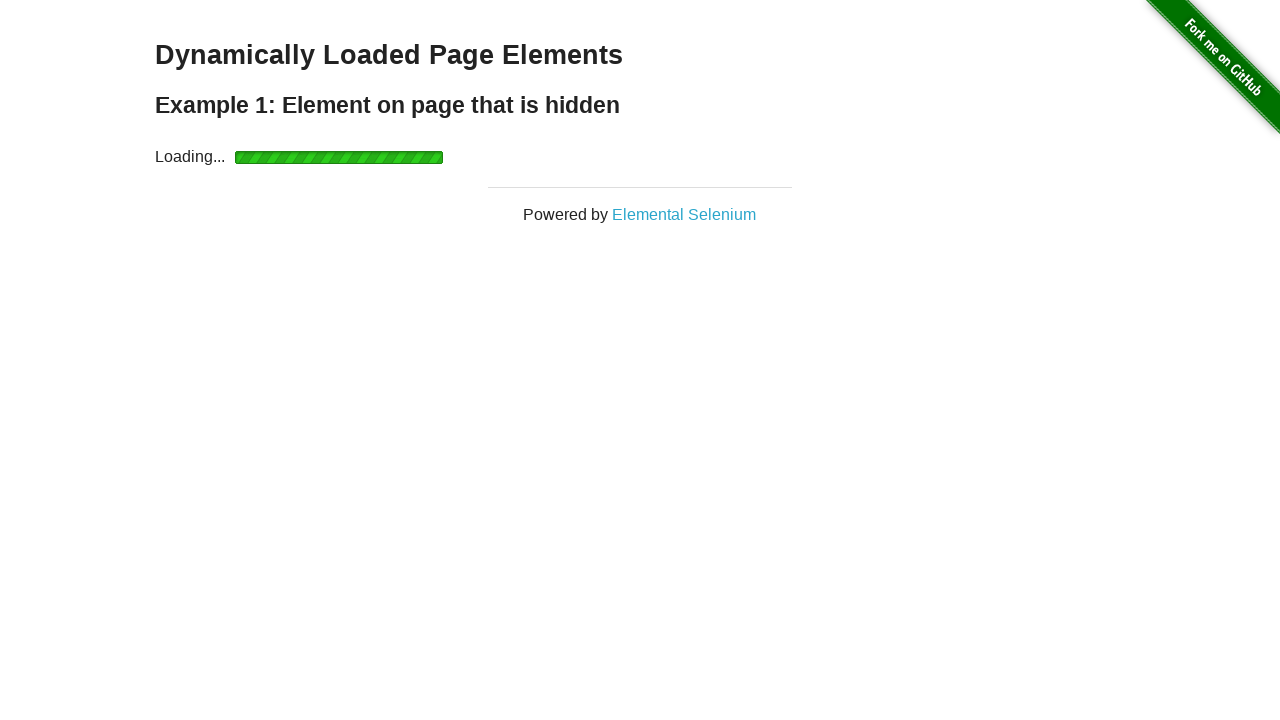

Waited for 'Hello World!' message to appear (up to 40 seconds)
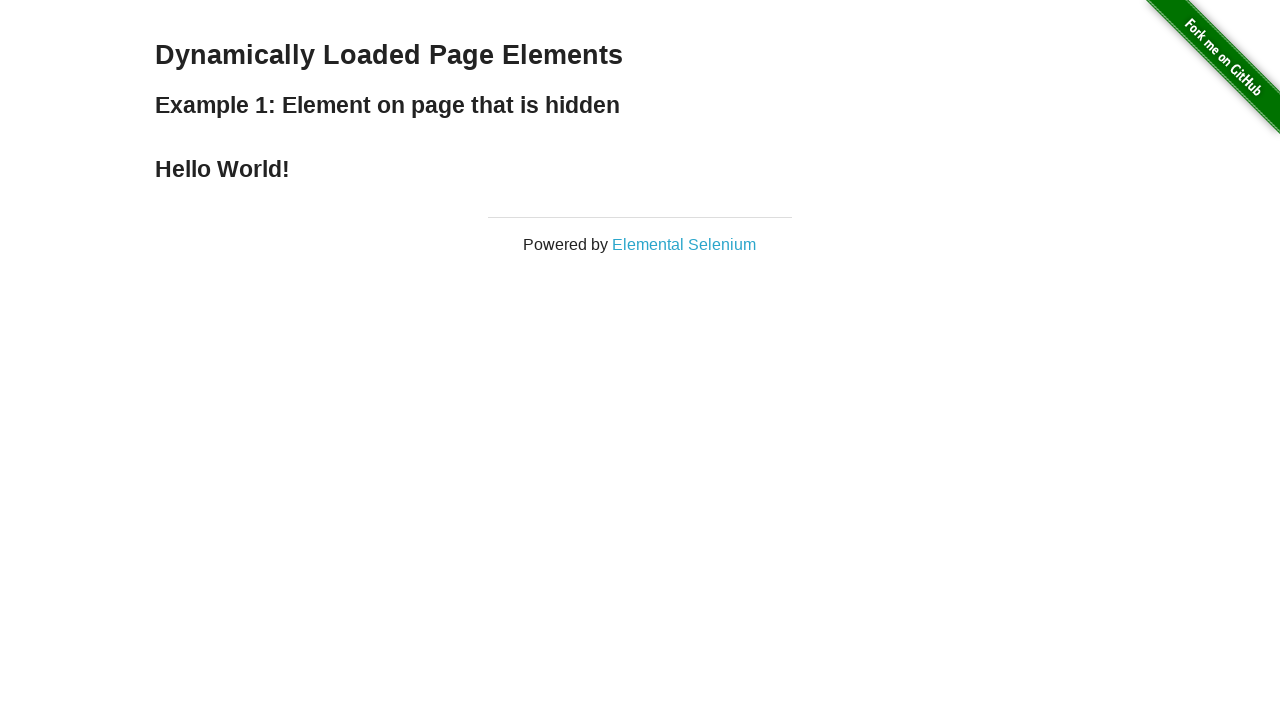

Located the 'Hello World!' text element
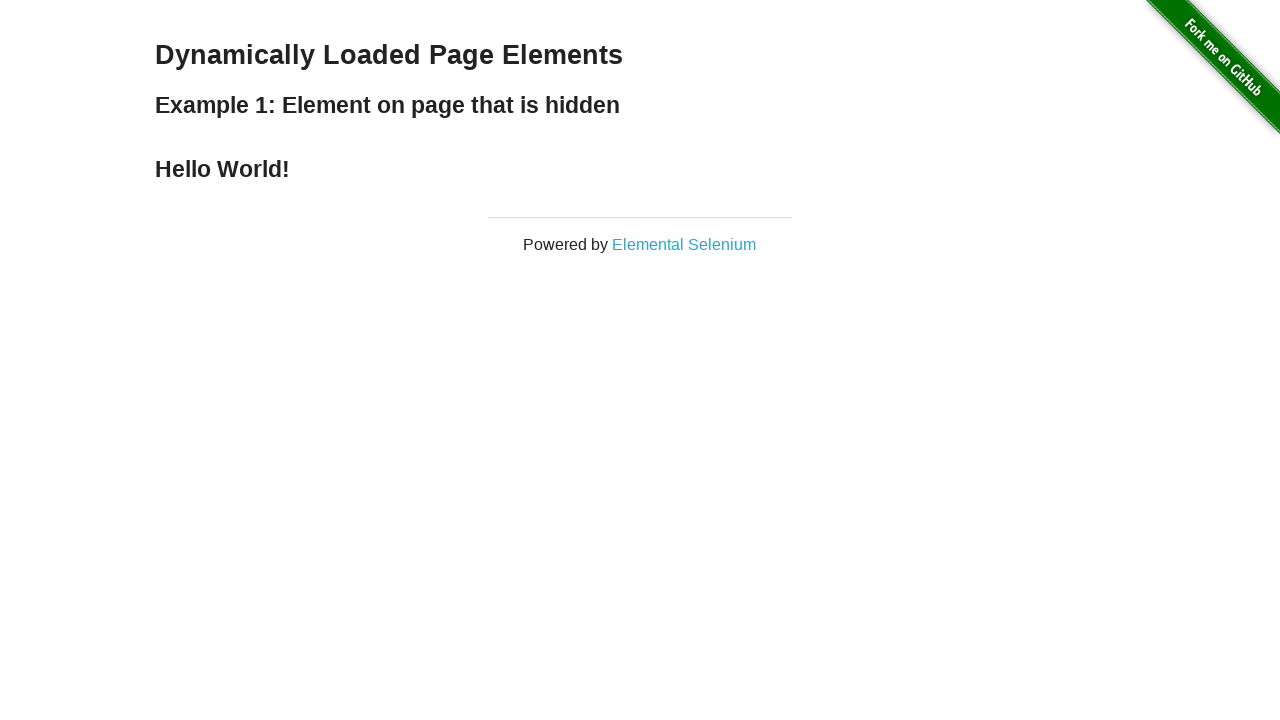

Verified the 'Hello World!' text is visible
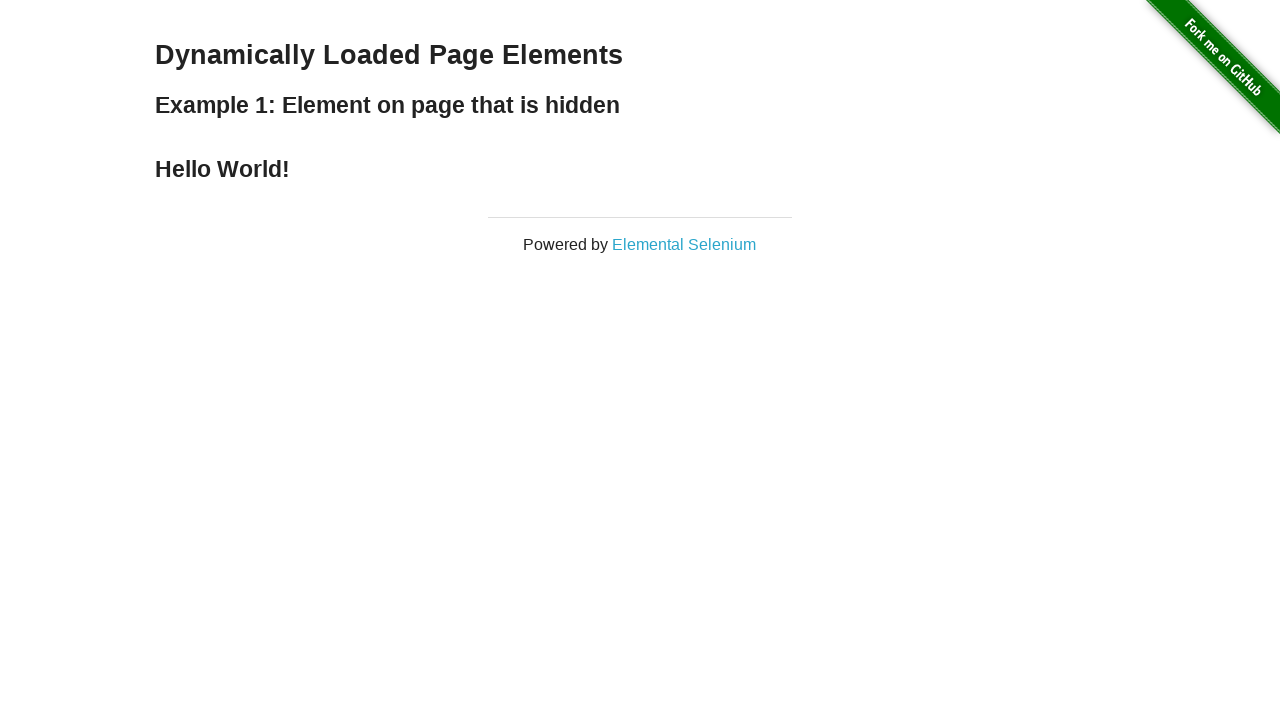

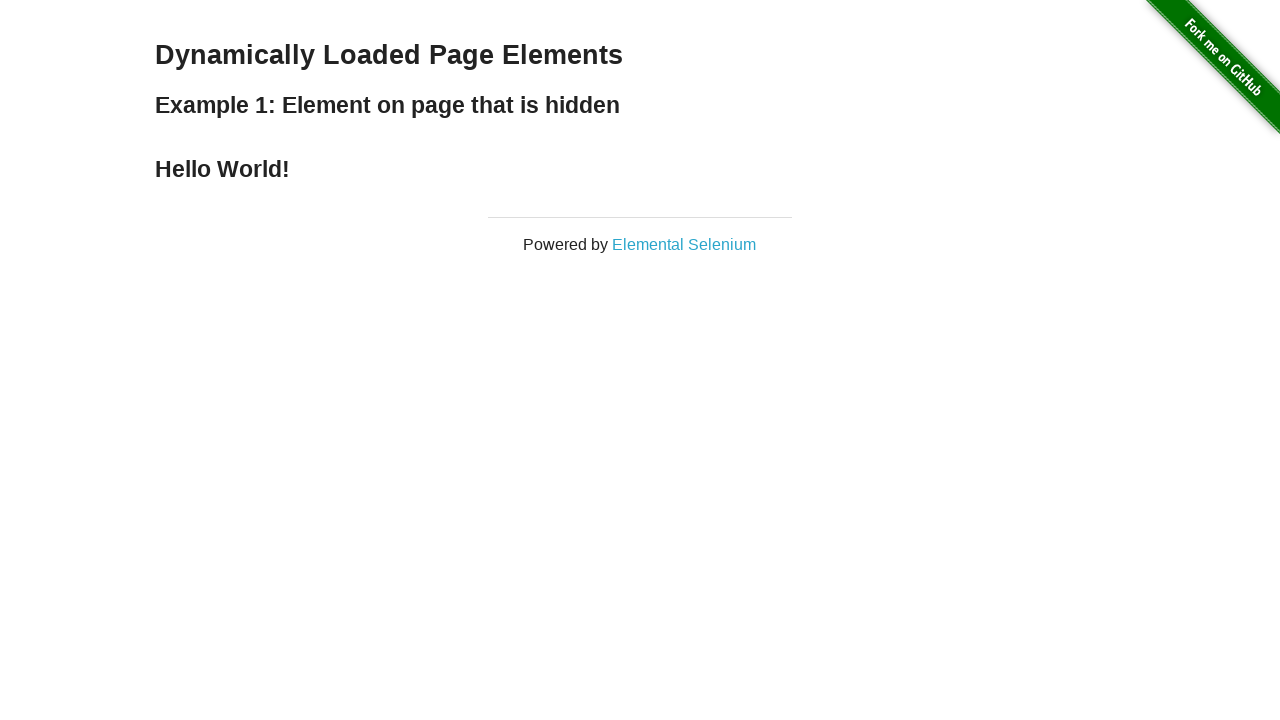